Tests JavaScript prompt dialog by clicking a button to trigger the prompt, entering a name, and accepting the dialog (alternative implementation)

Starting URL: https://bonigarcia.dev/selenium-webdriver-java/dialog-boxes.html

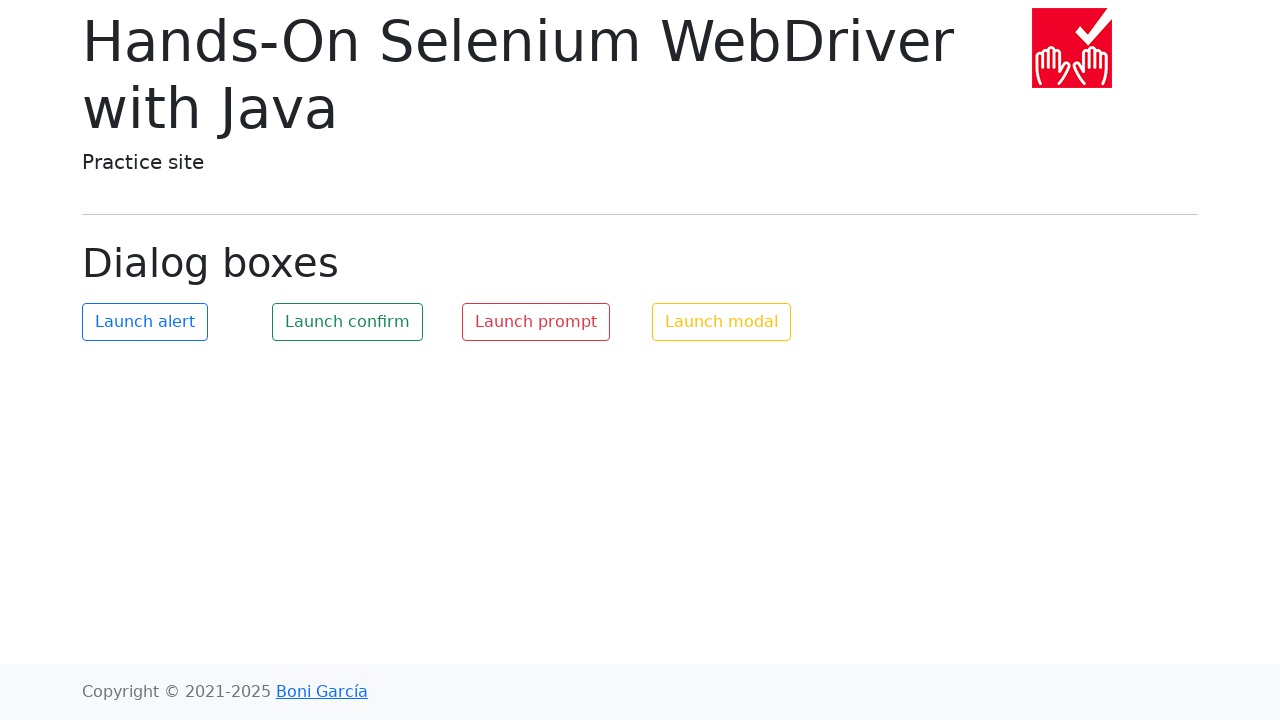

Set up dialog event handler for prompt dialog
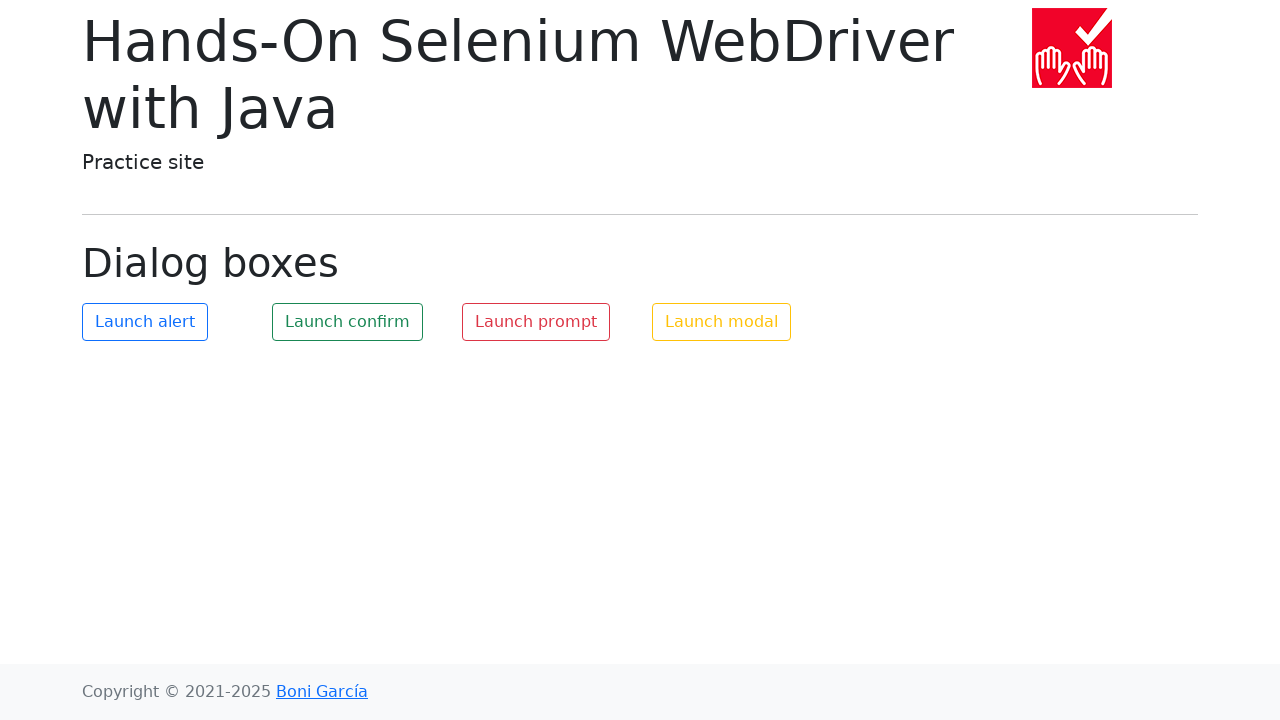

Dialog handler accepted prompt with name 'Jane Smith' at (536, 322) on #my-prompt
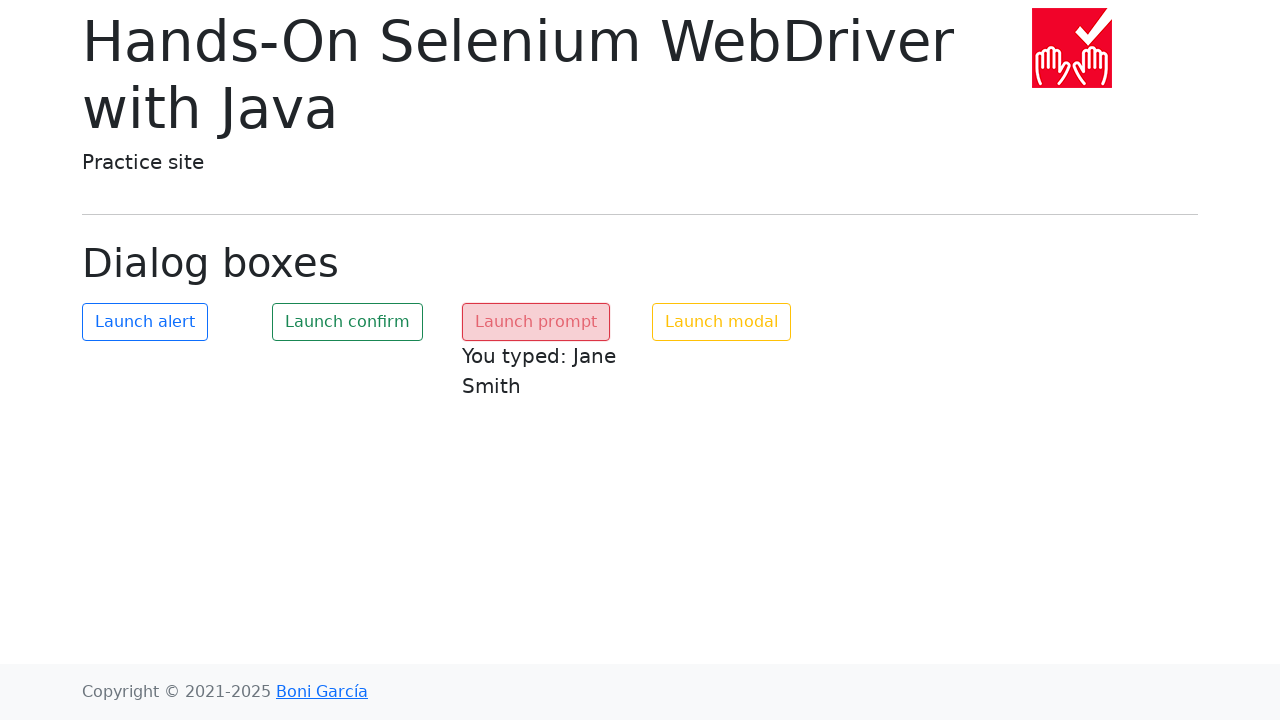

Clicked button to trigger JavaScript prompt dialog
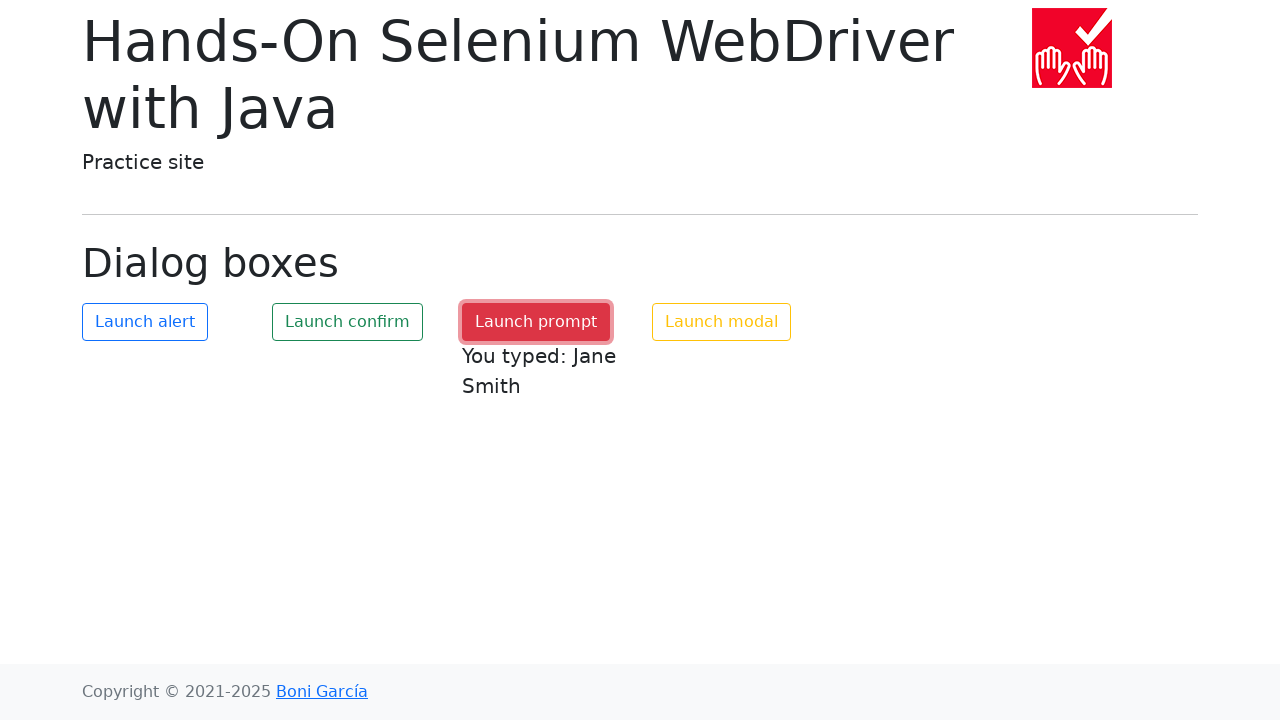

Waited for dialog interaction to complete
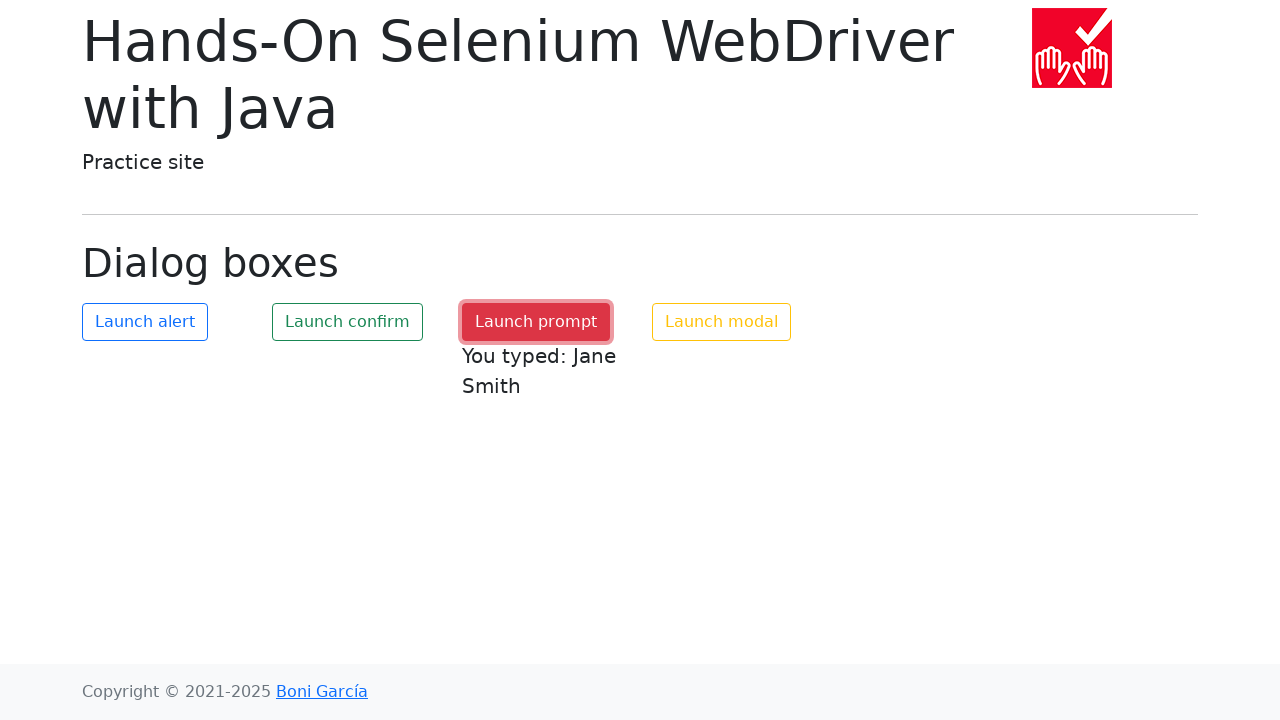

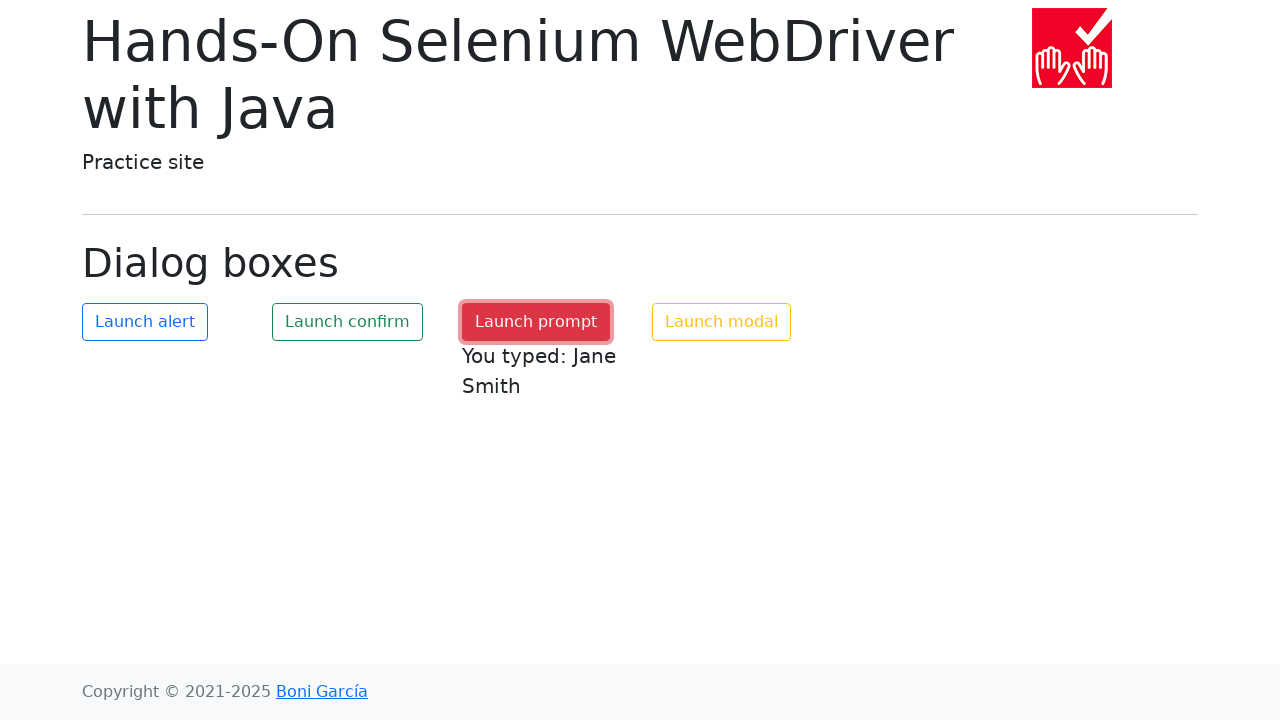